Validates that the current URL contains "opencart"

Starting URL: https://naveenautomationlabs.com/opencart/

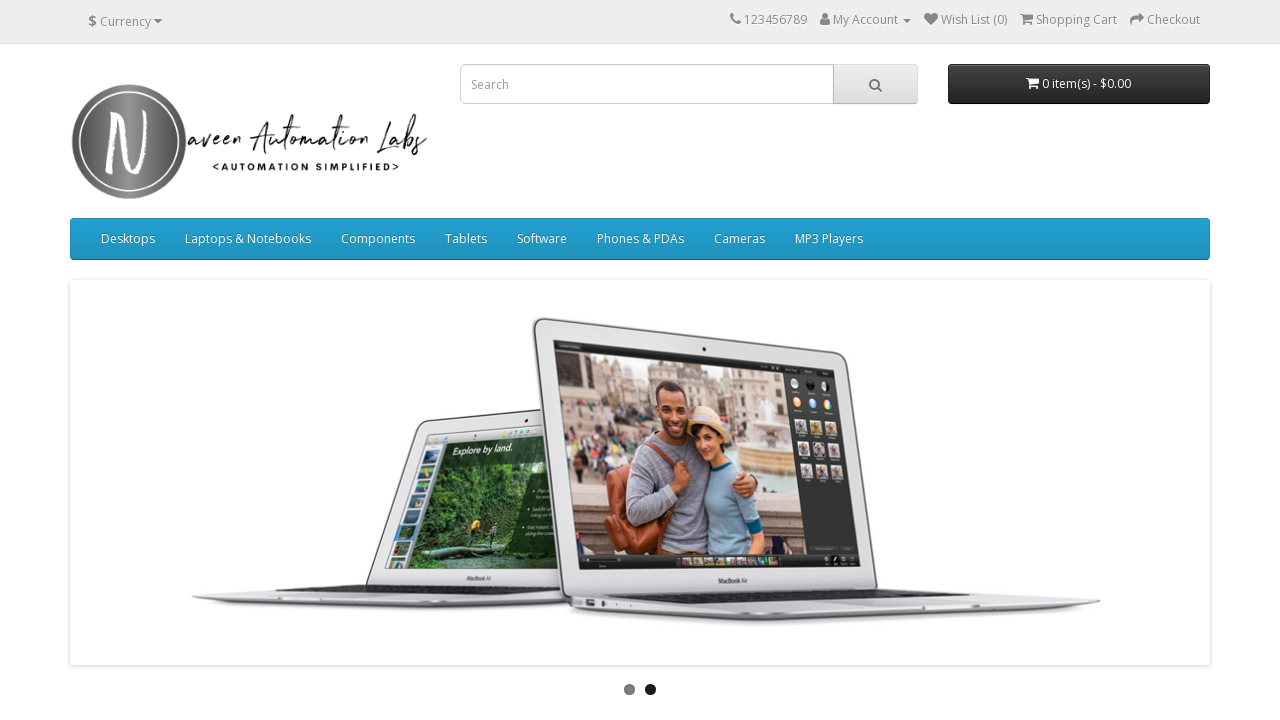

Navigated to https://naveenautomationlabs.com/opencart/
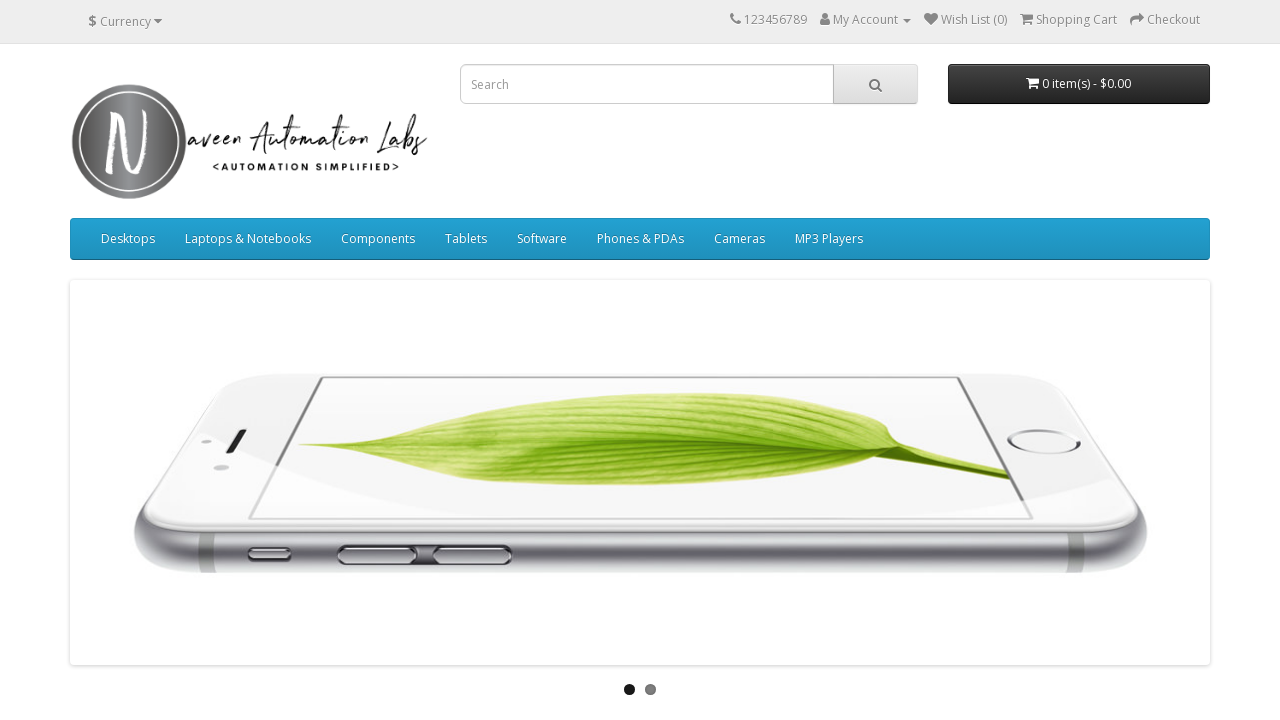

Verified that current URL contains 'opencart'
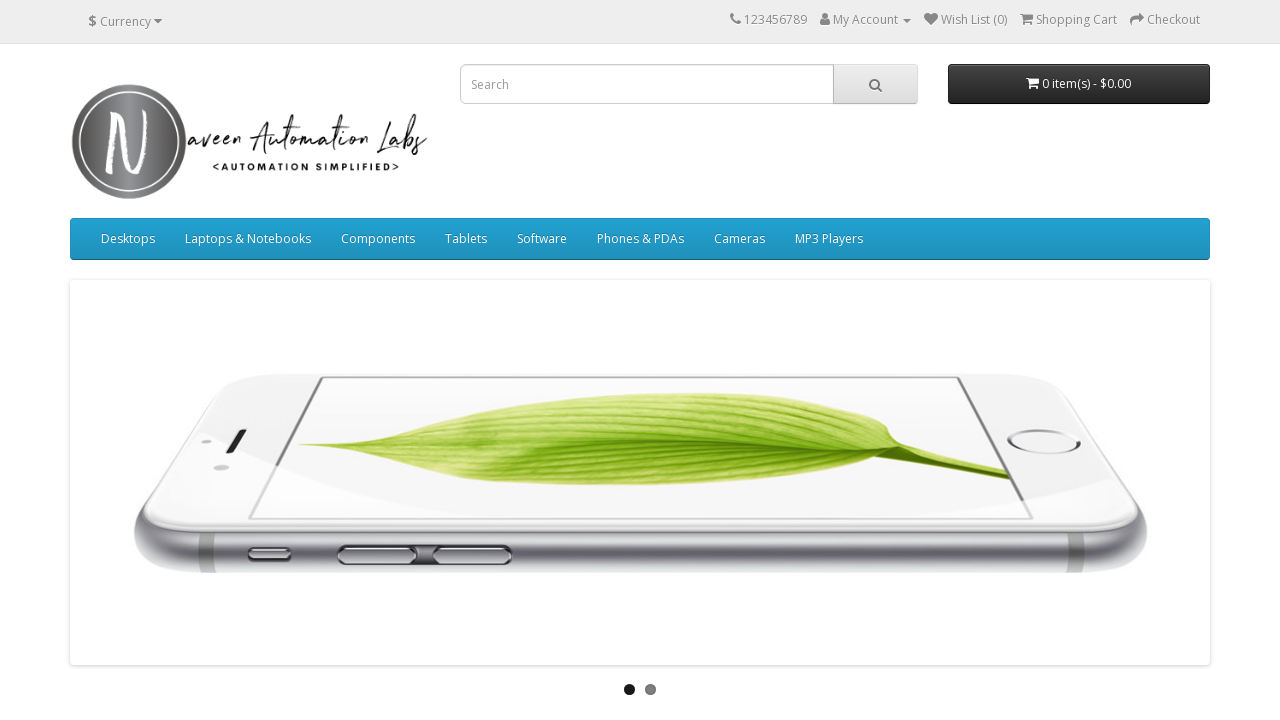

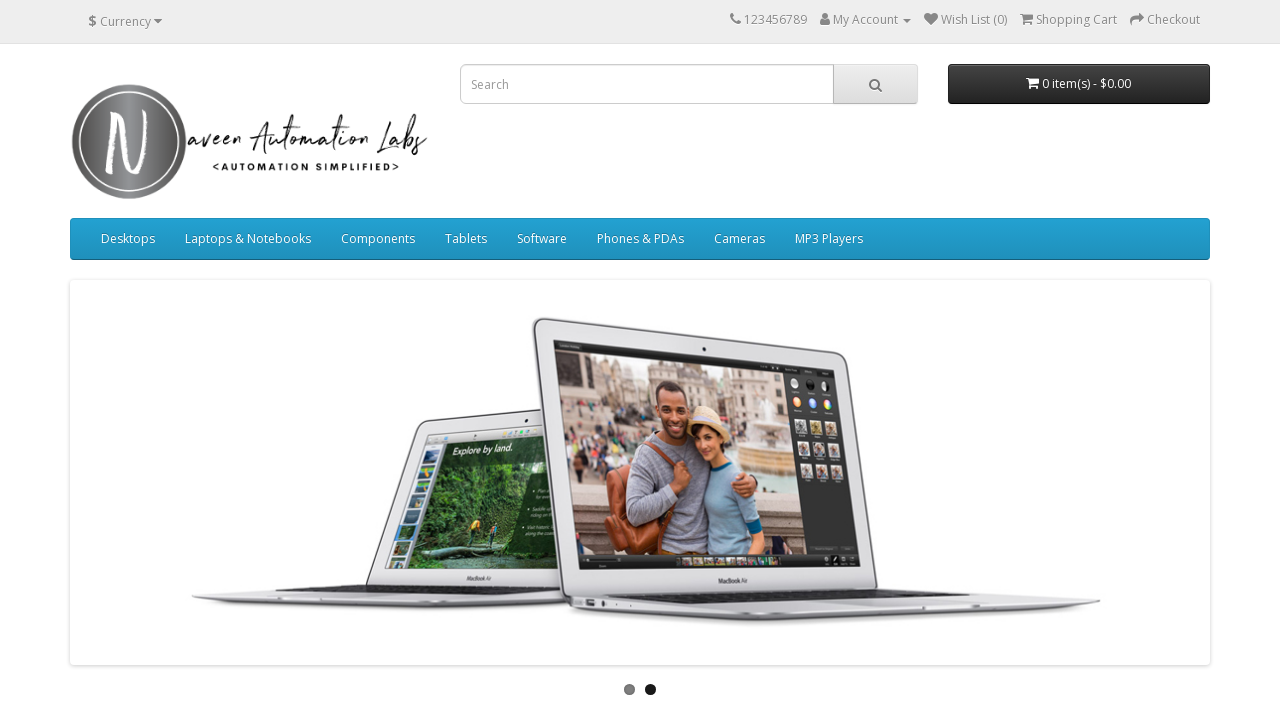